Tests the Community Guidelines footer link by clicking it and verifying navigation to the /community_guidelines page

Starting URL: https://scratch.mit.edu

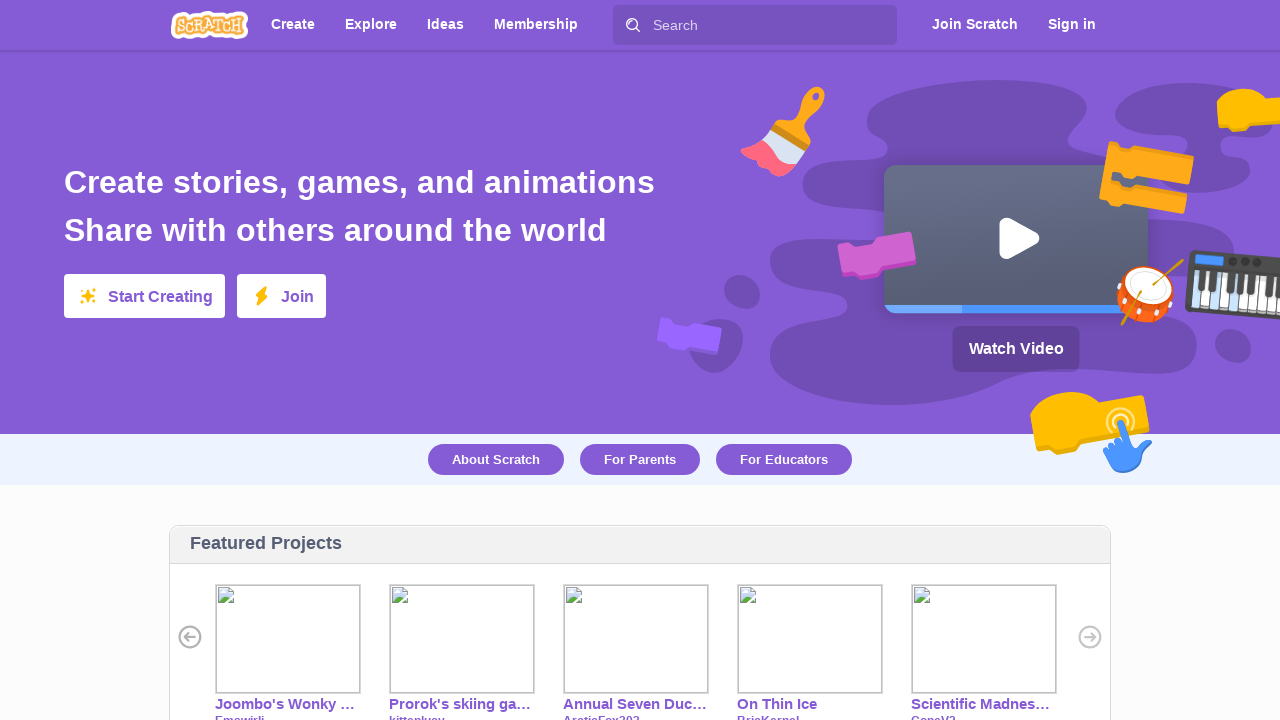

Footer element loaded
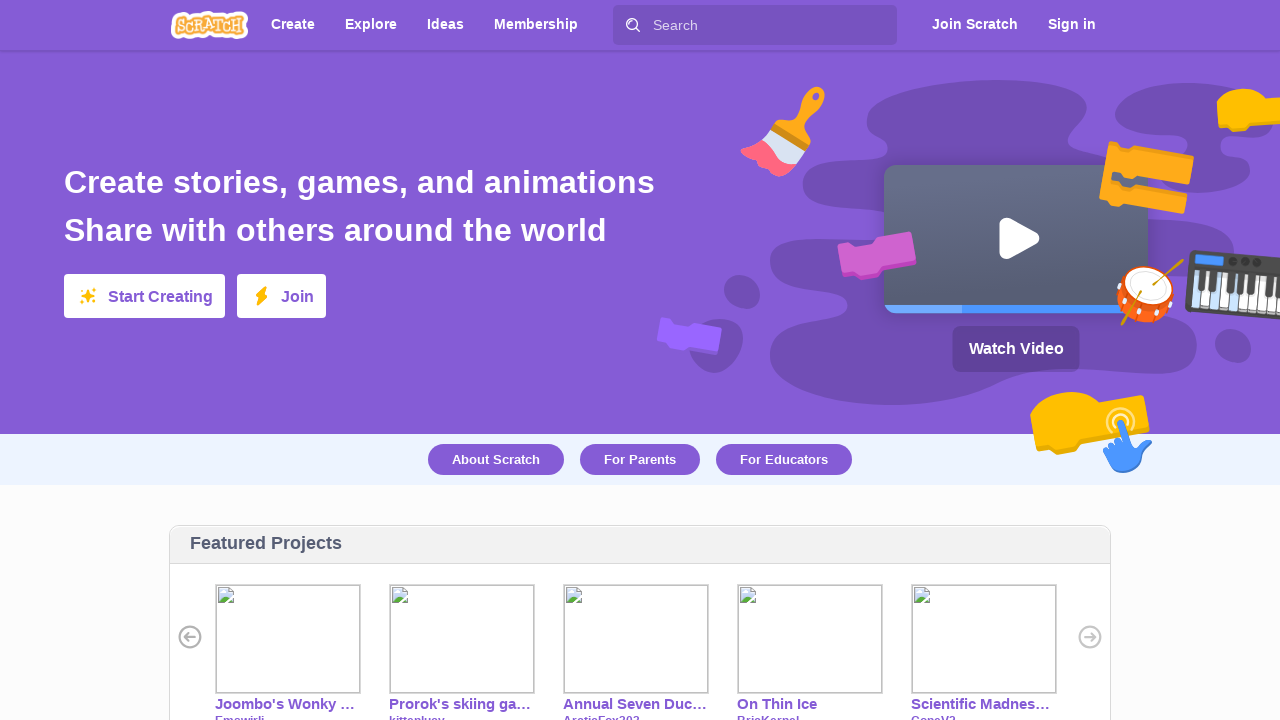

Clicked Community Guidelines link in footer at (431, 486) on #footer >> text=Community Guidelines
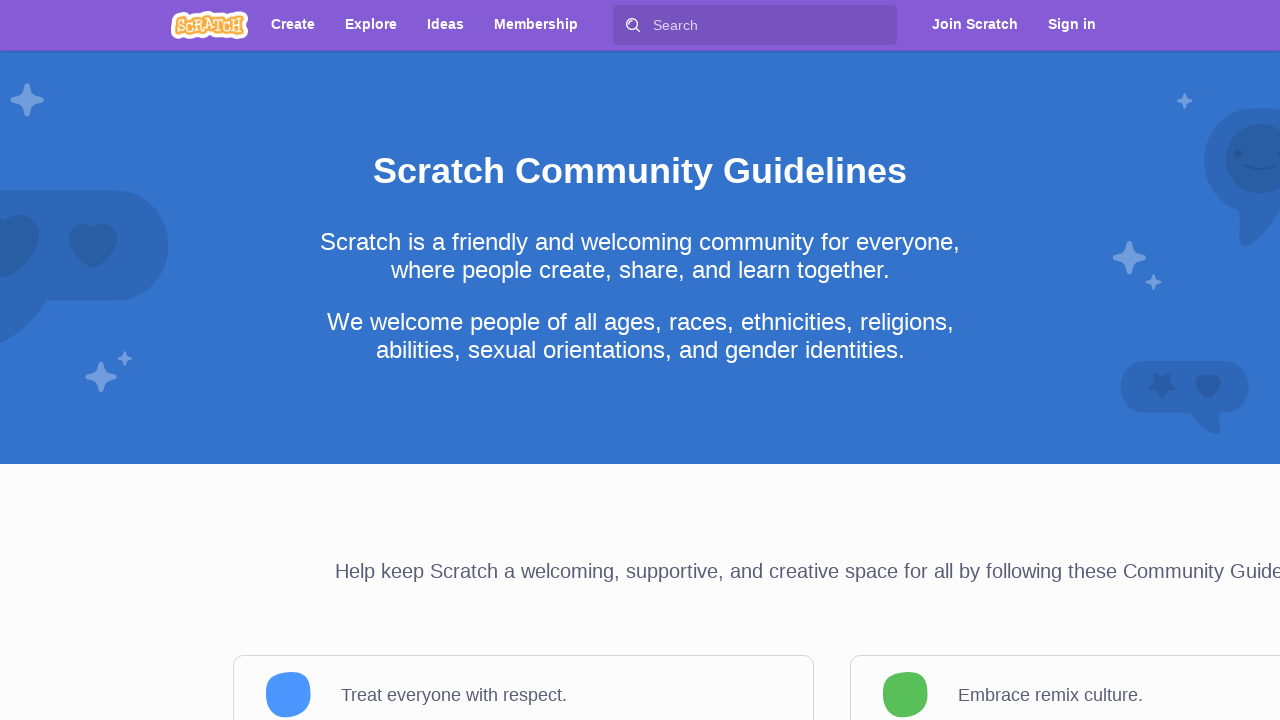

Successfully navigated to Community Guidelines page
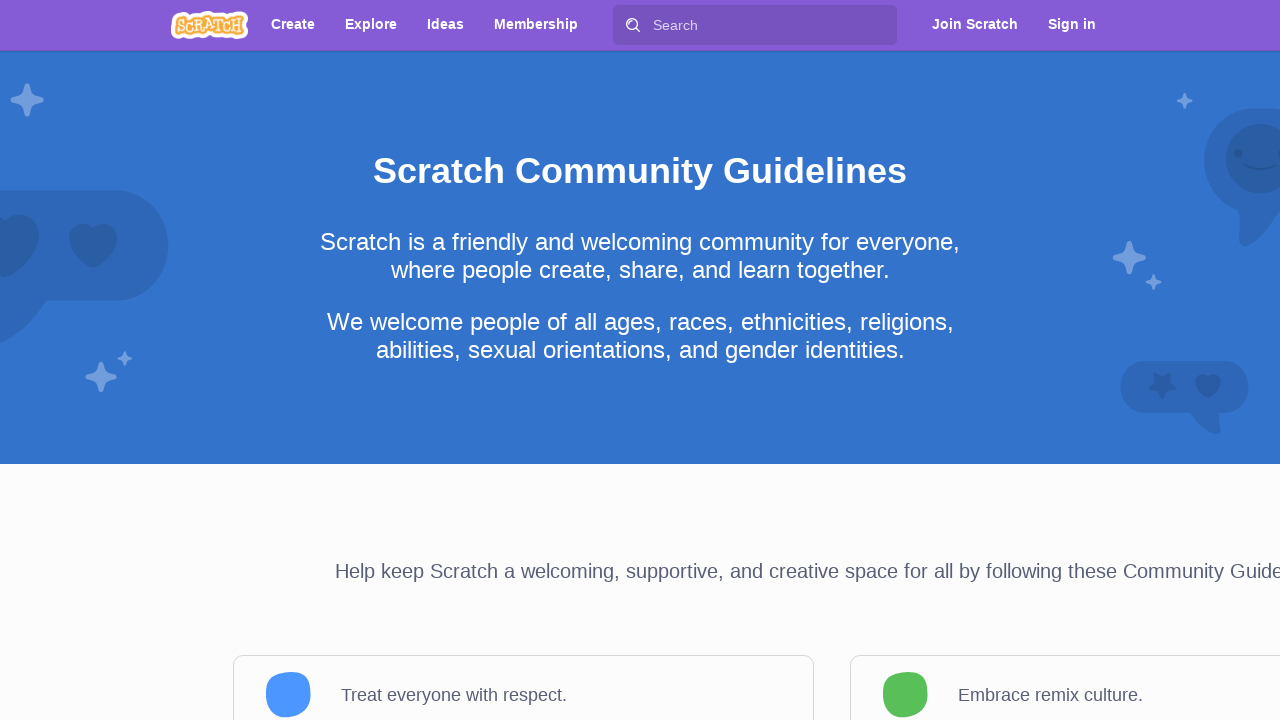

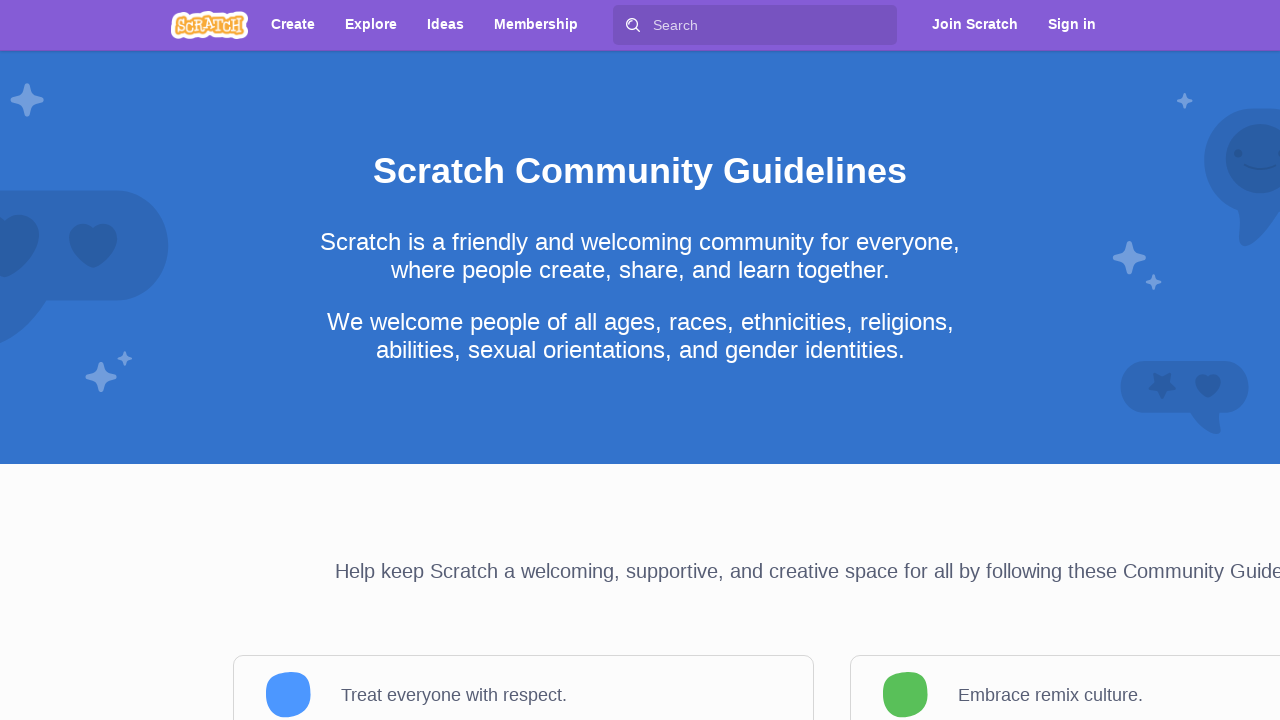